Tests radio button functionality by clicking on a specific radio button and verifying it becomes selected while another radio button remains unselected

Starting URL: http://test.rubywatir.com/radios.php

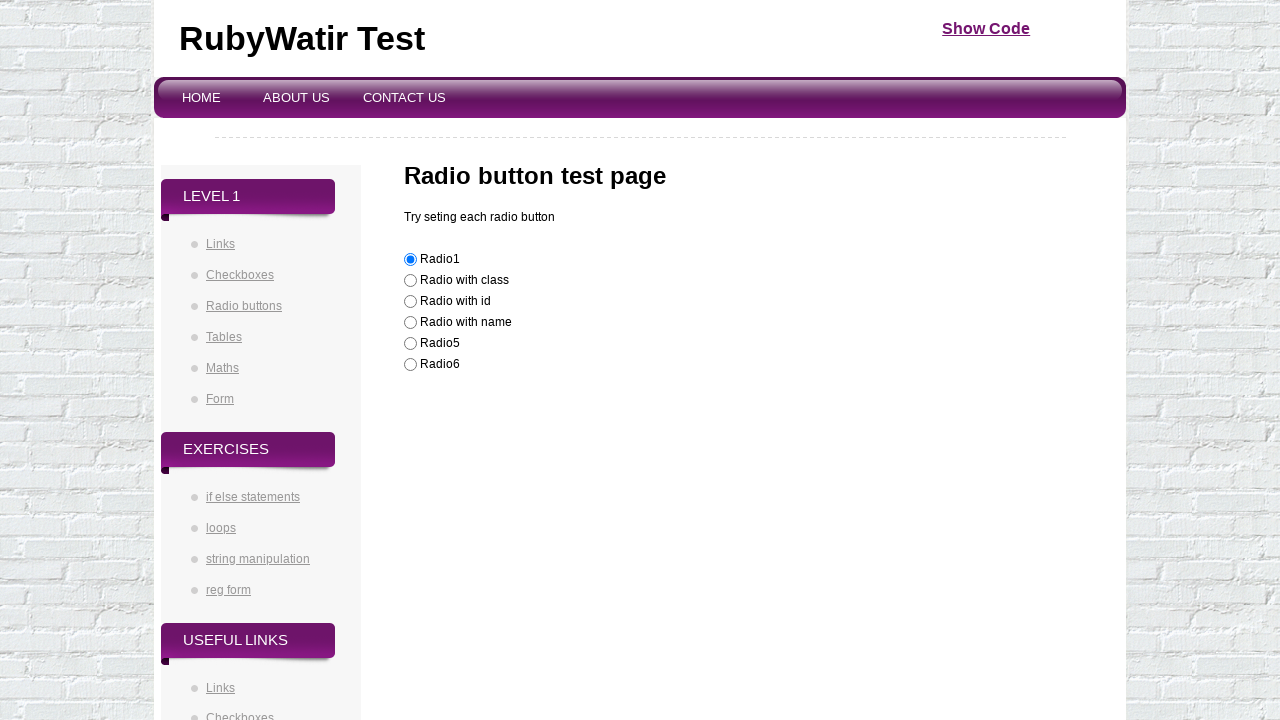

Navigated to radio button test page
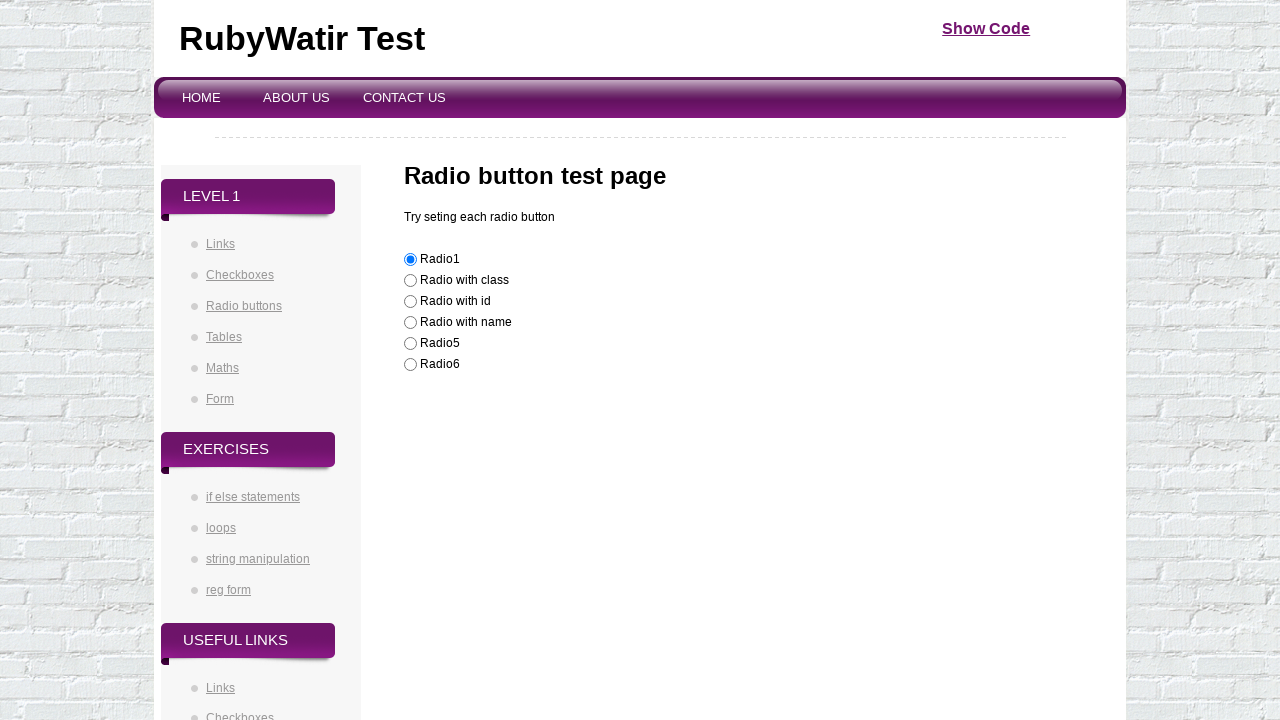

Clicked on radio button with id 'radioId' at (410, 302) on #radioId
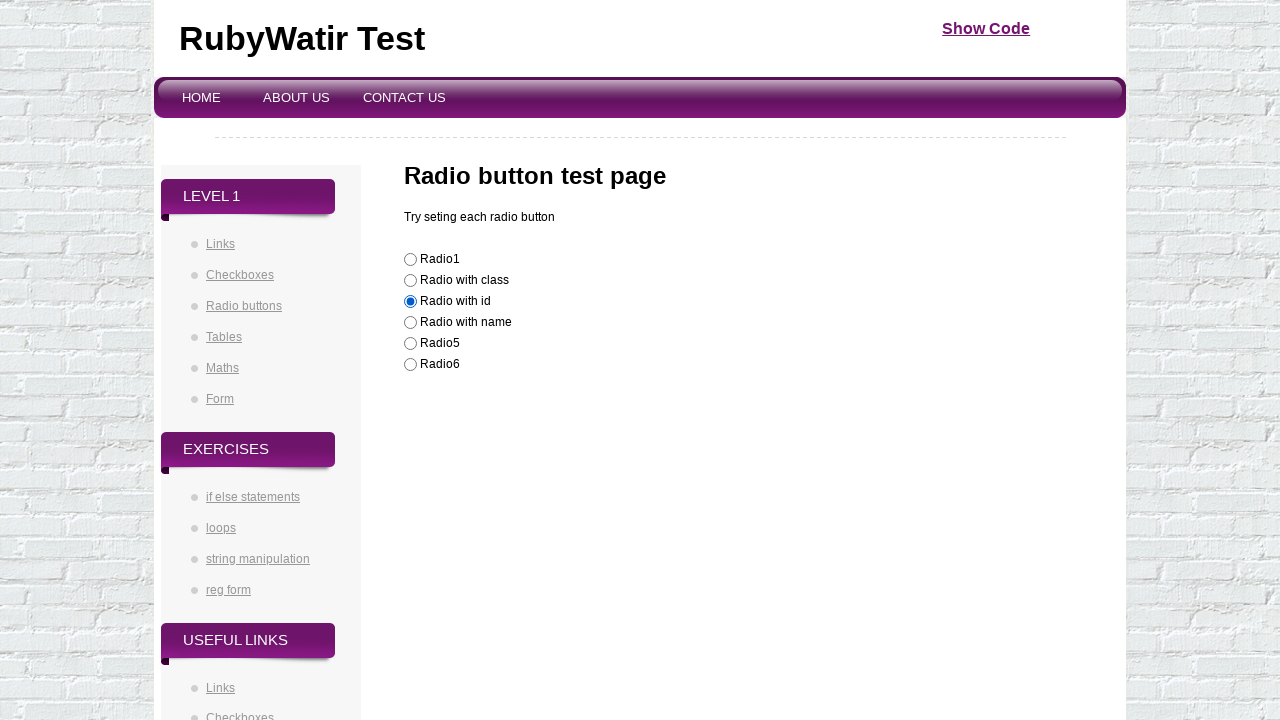

Verified that radio button 'radioId' is selected
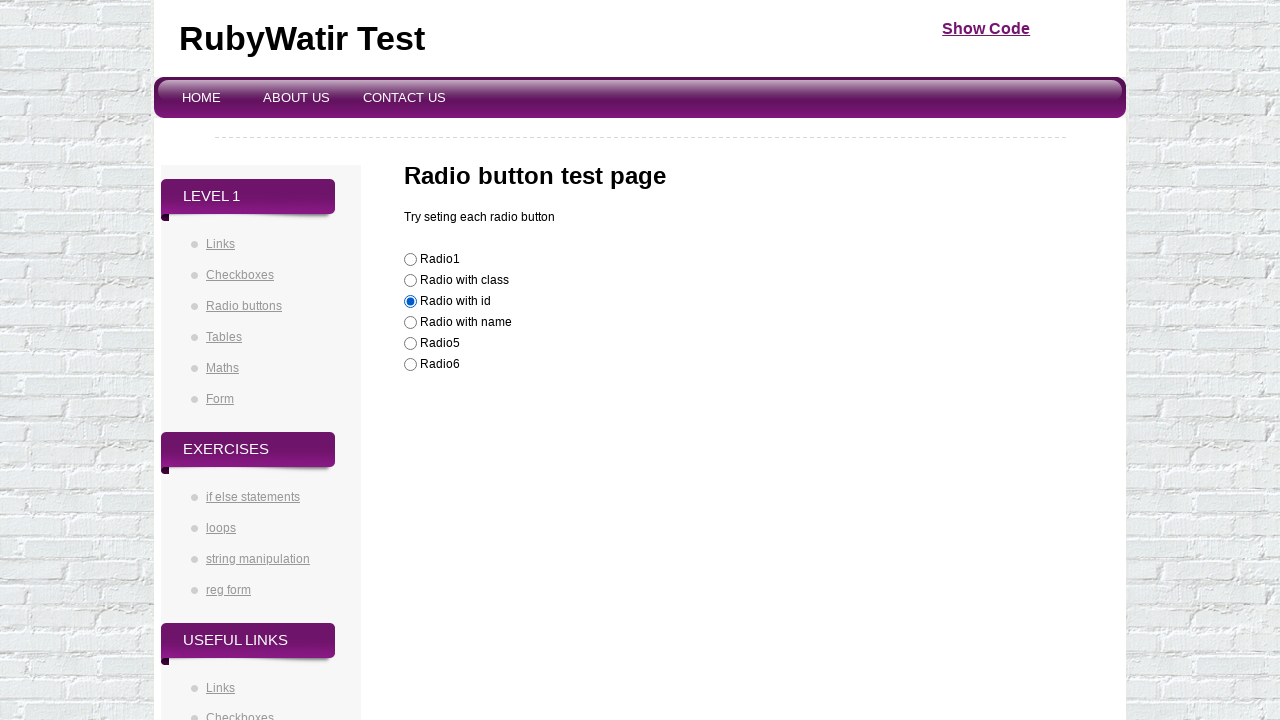

Verified that radio button 1 is not selected
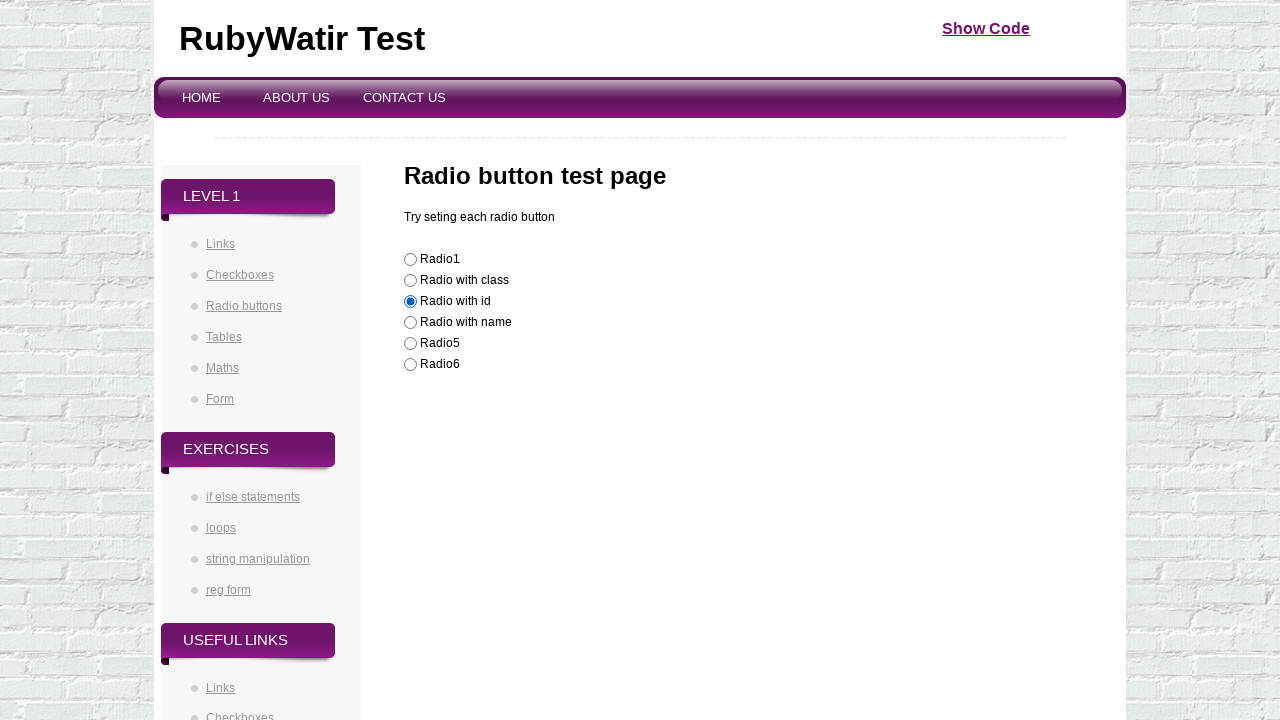

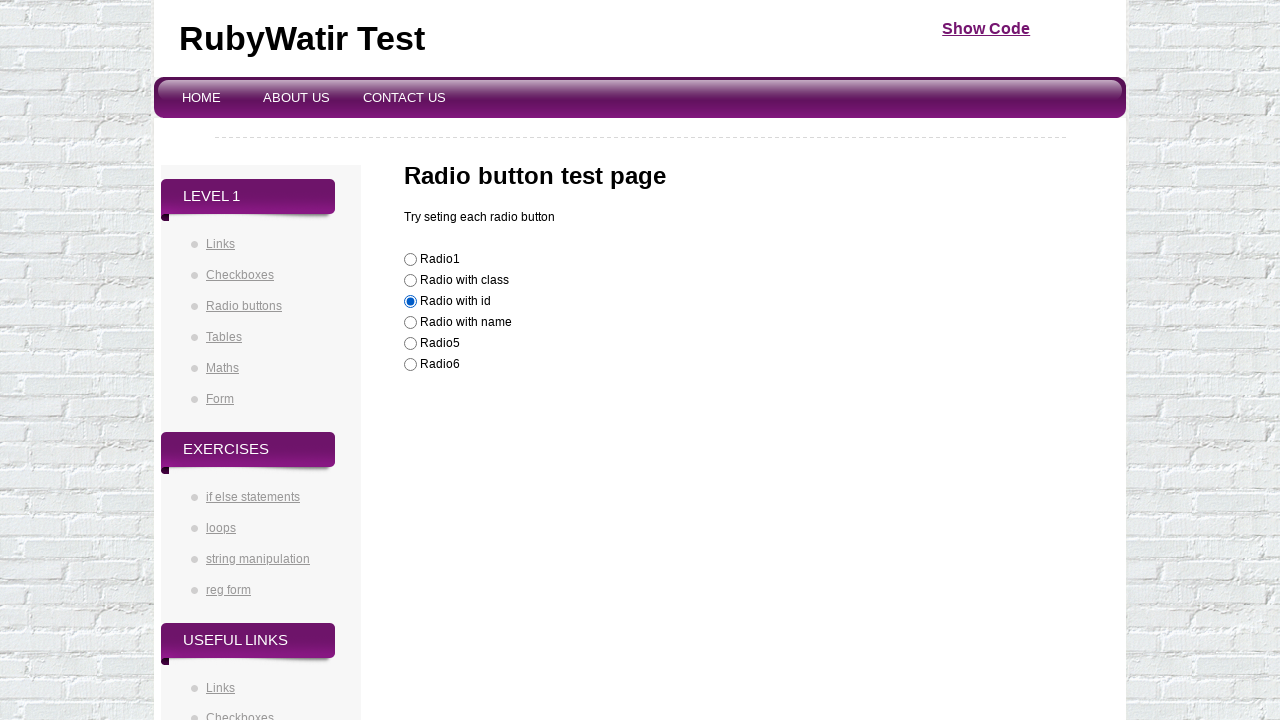